Tests JavaScript alert handling by clicking a button that triggers a normal alert and then accepting the alert dialog

Starting URL: https://www.hyrtutorials.com/p/alertsdemo.html

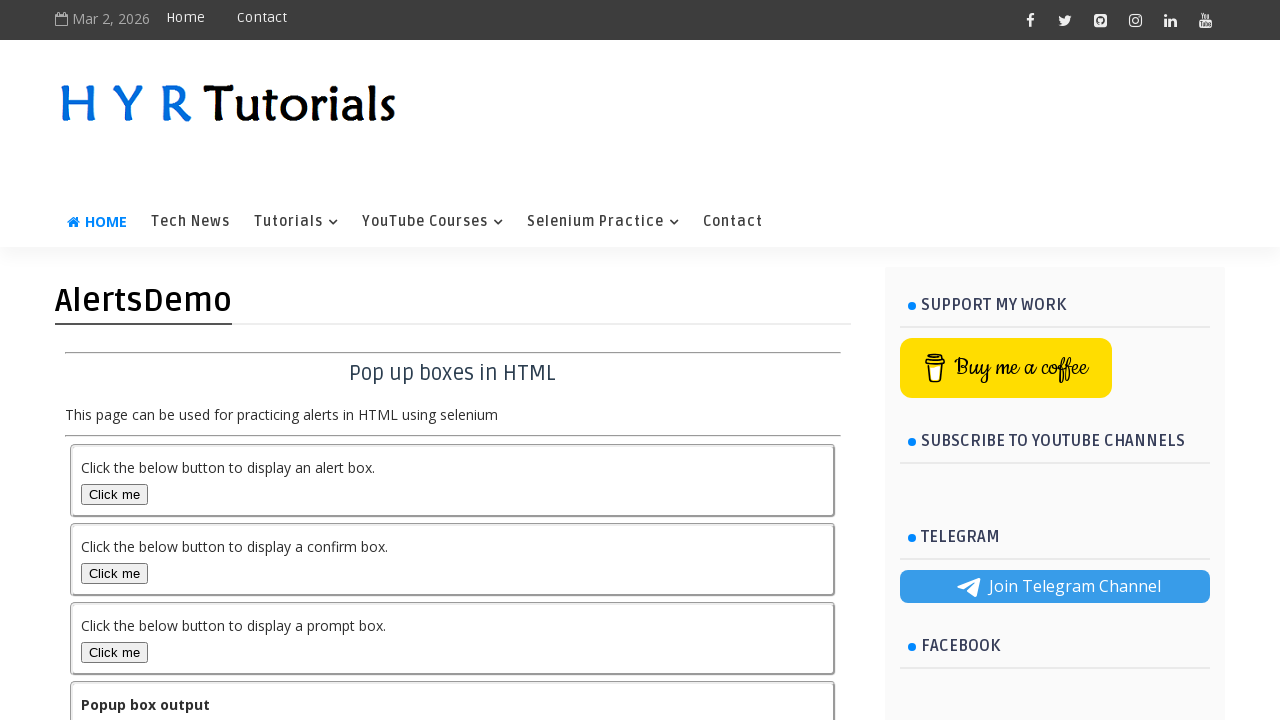

Set up dialog handler to automatically accept alerts
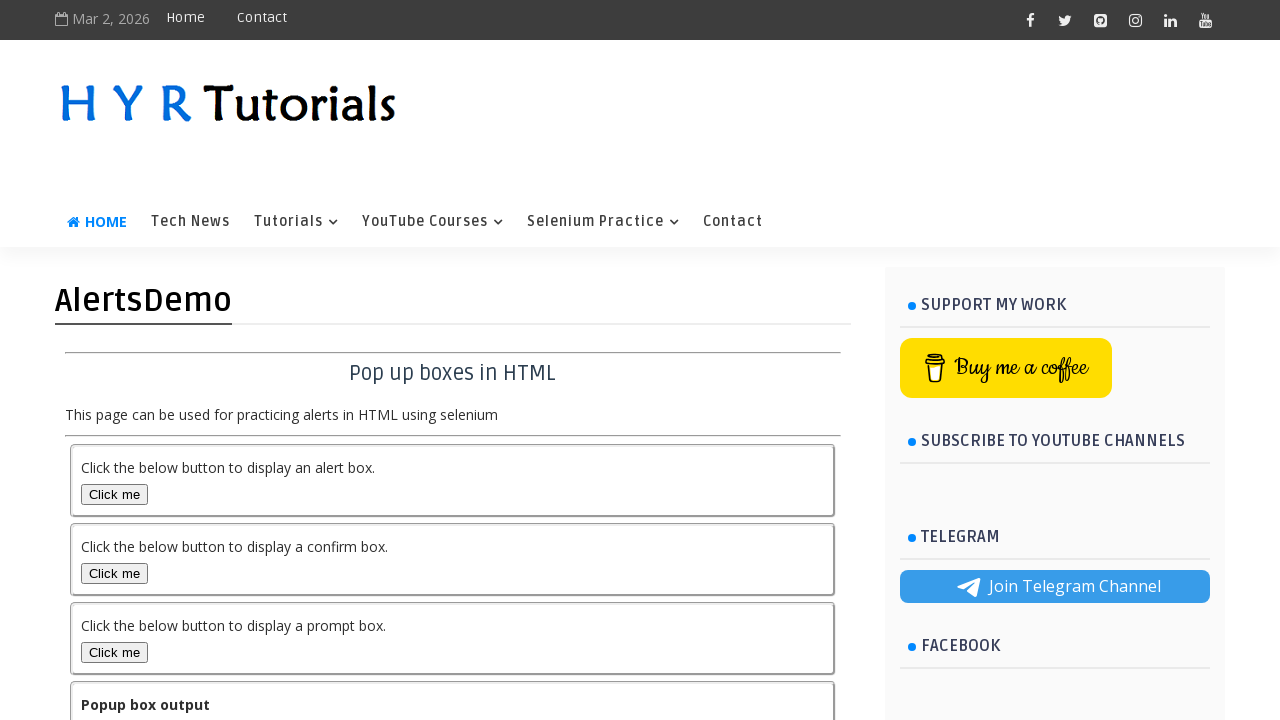

Clicked the alert button to trigger JavaScript alert at (114, 494) on #alertBox
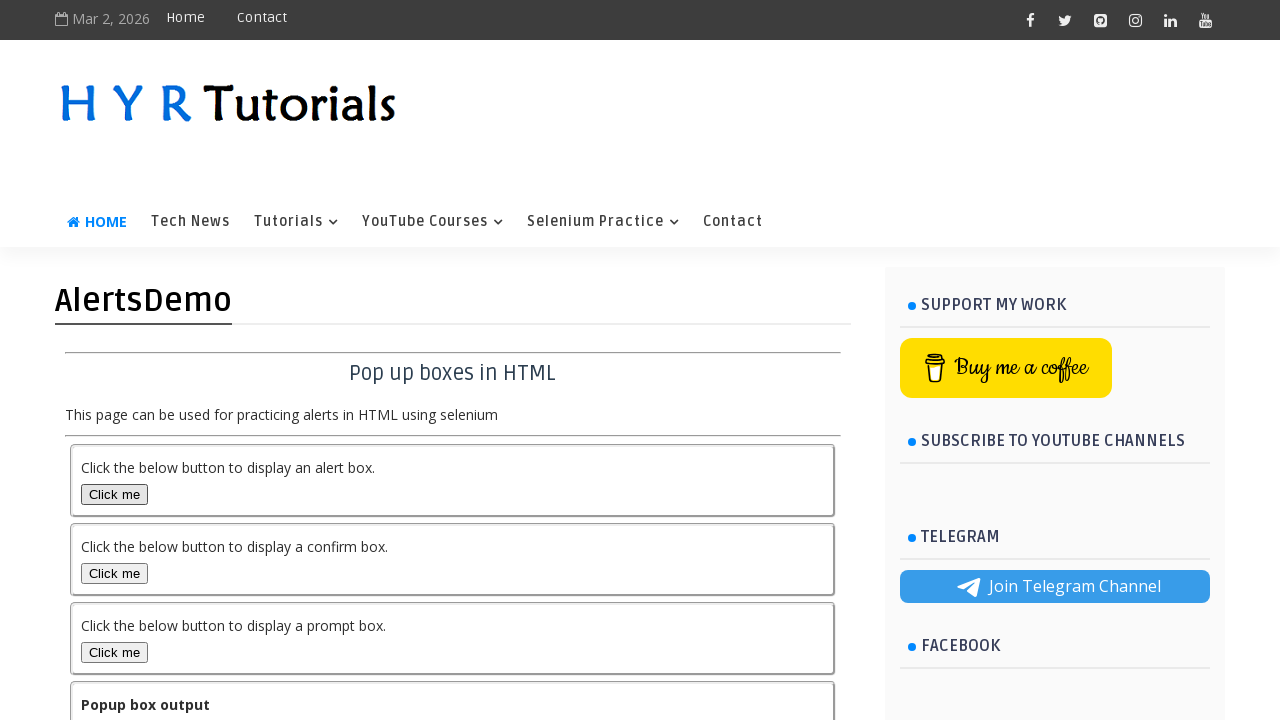

Waited for alert to be processed
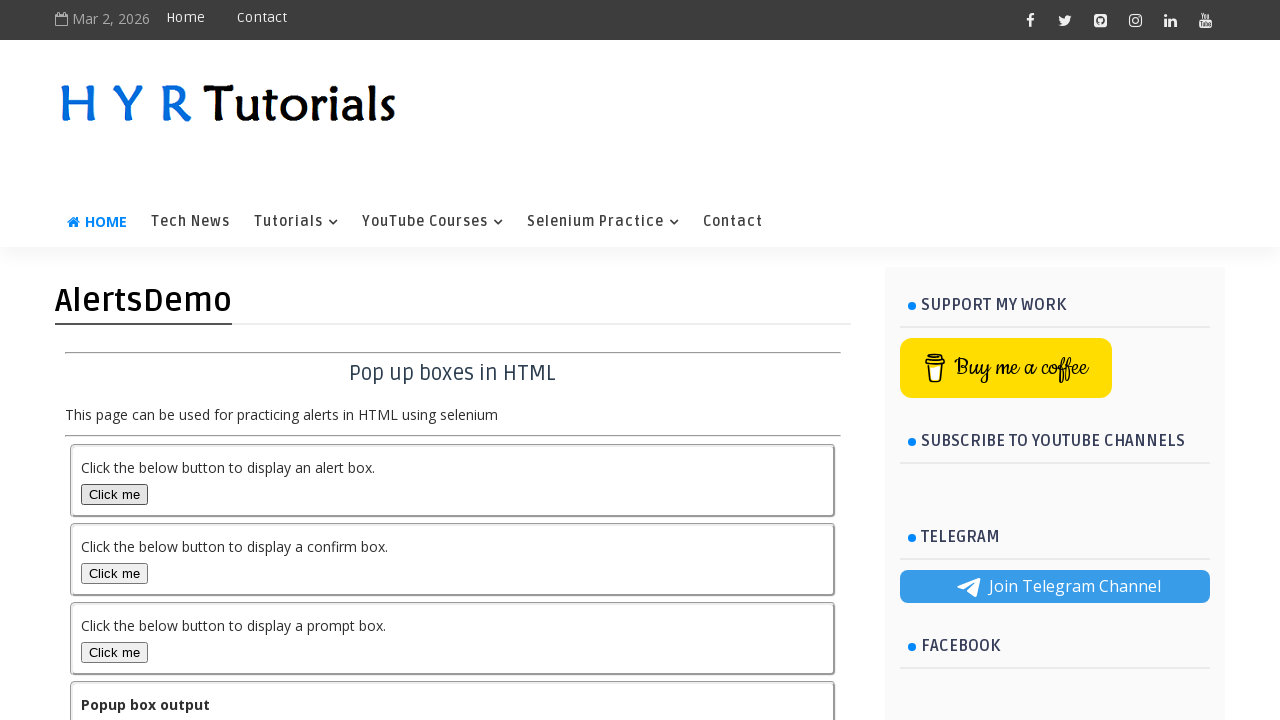

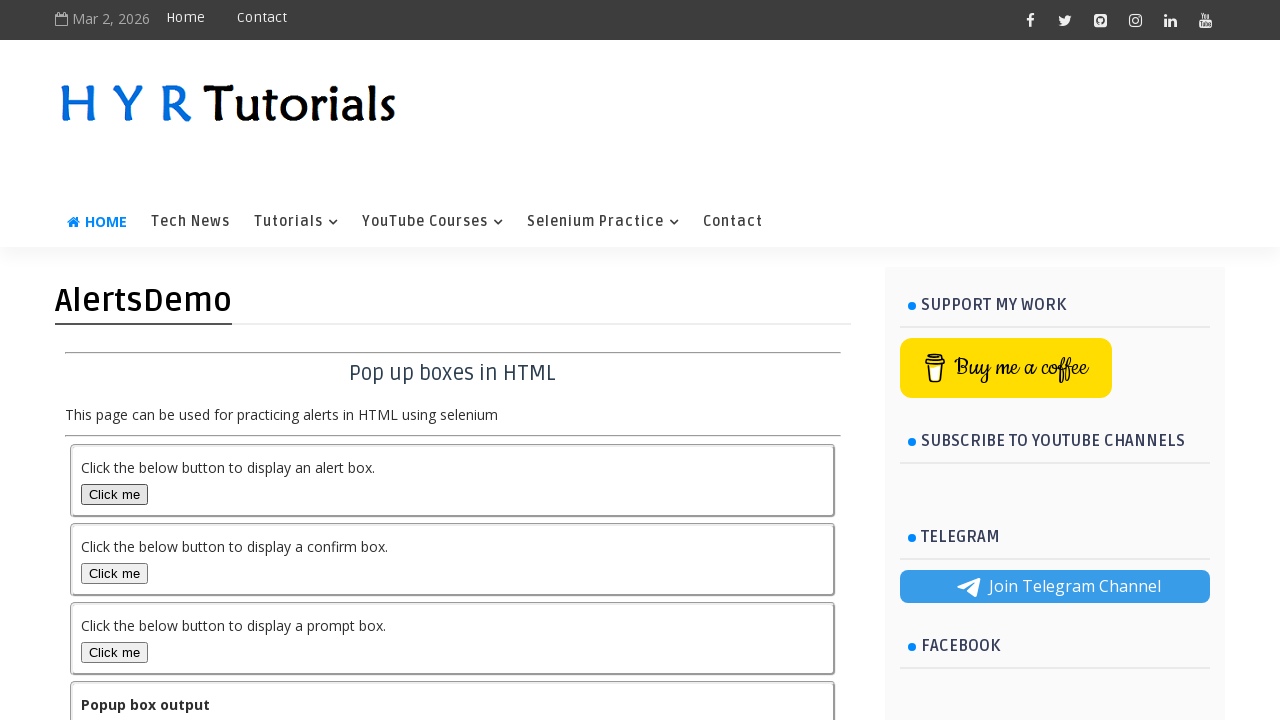